Tests dynamic content loading by clicking a timer button and waiting for specific text to appear in a paragraph element

Starting URL: http://seleniumpractise.blogspot.com/2016/08/how-to-use-explicit-wait-in-selenium.html

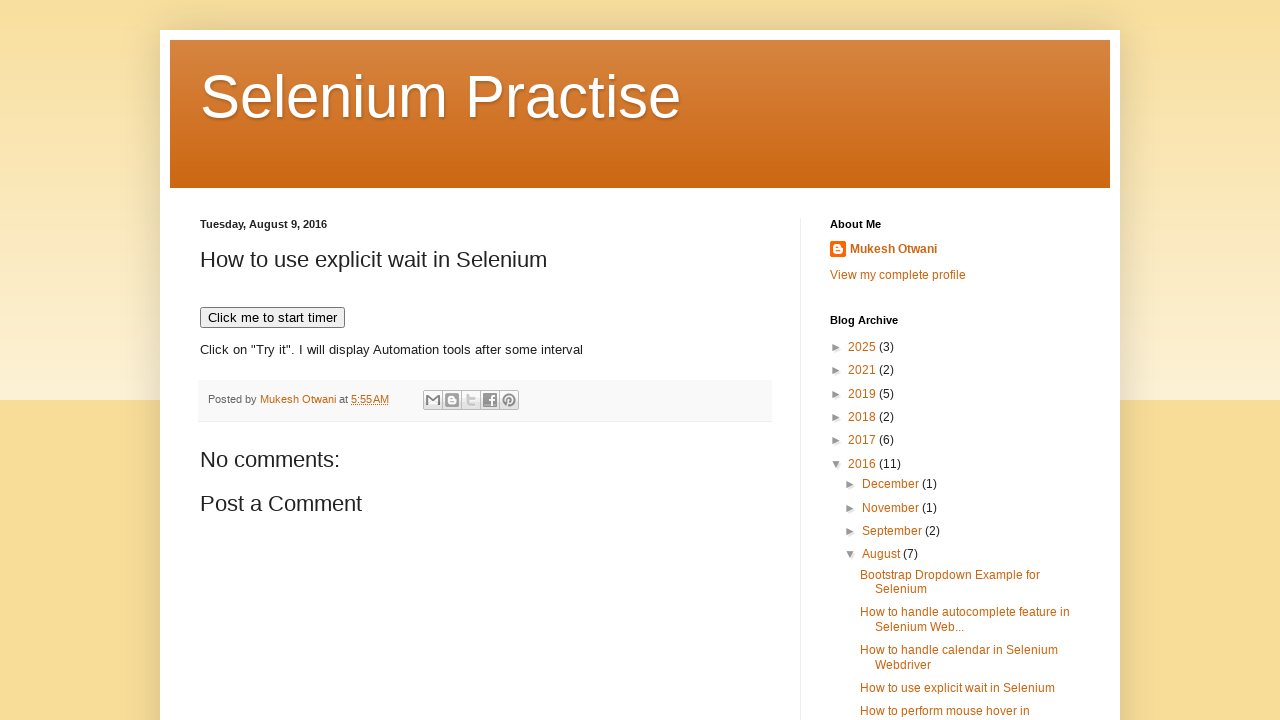

Clicked the timer button to start the dynamic content loading at (272, 318) on xpath=//button[text()='Click me to start timer']
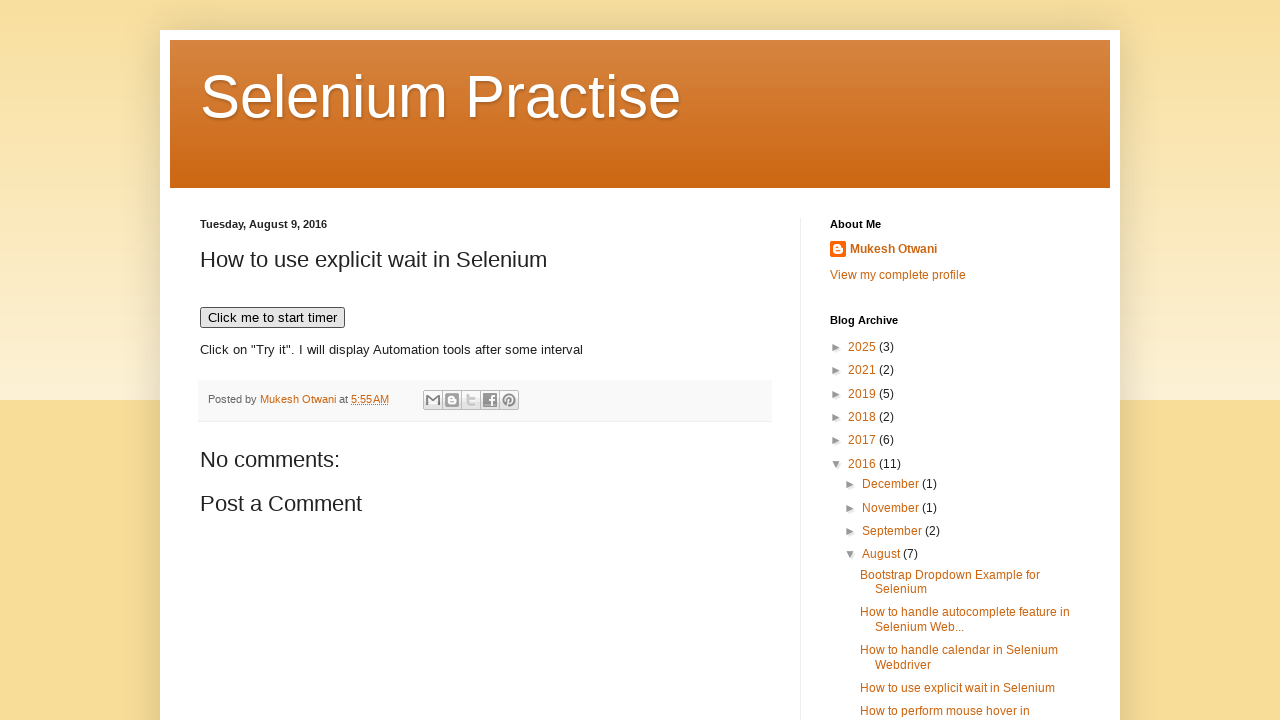

Waited for 'WebDriver' text to appear in the demo paragraph element
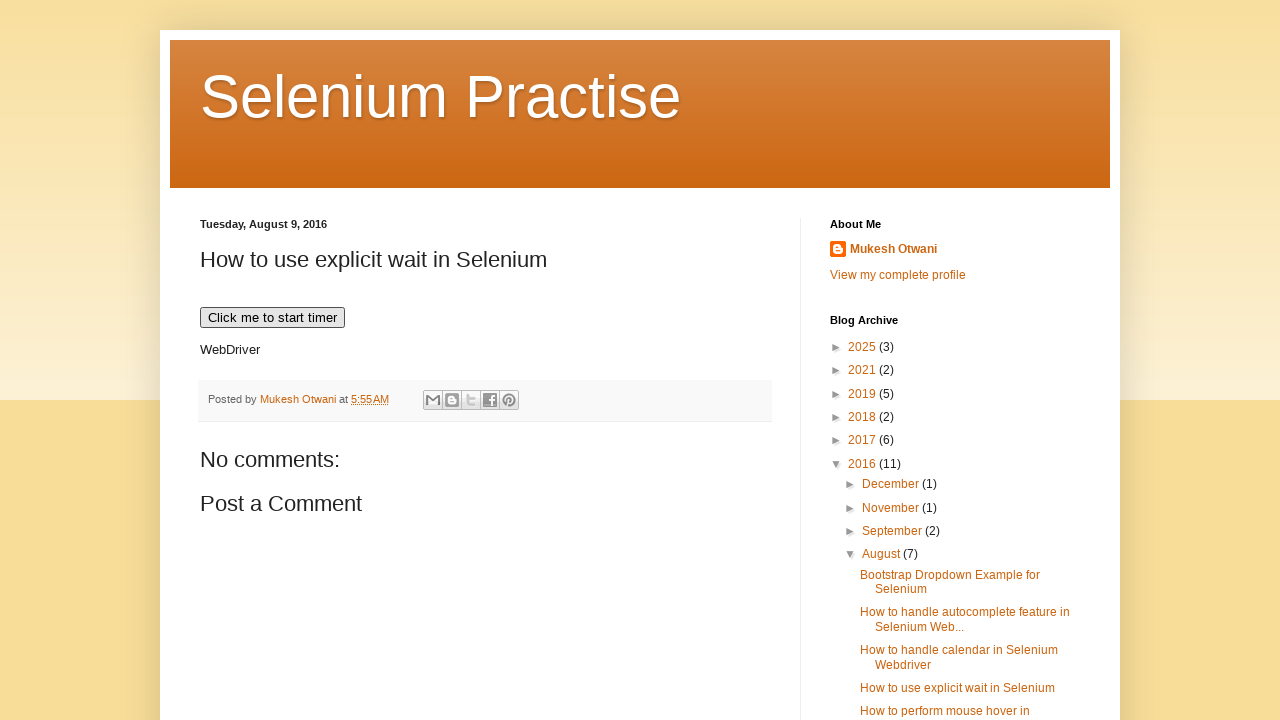

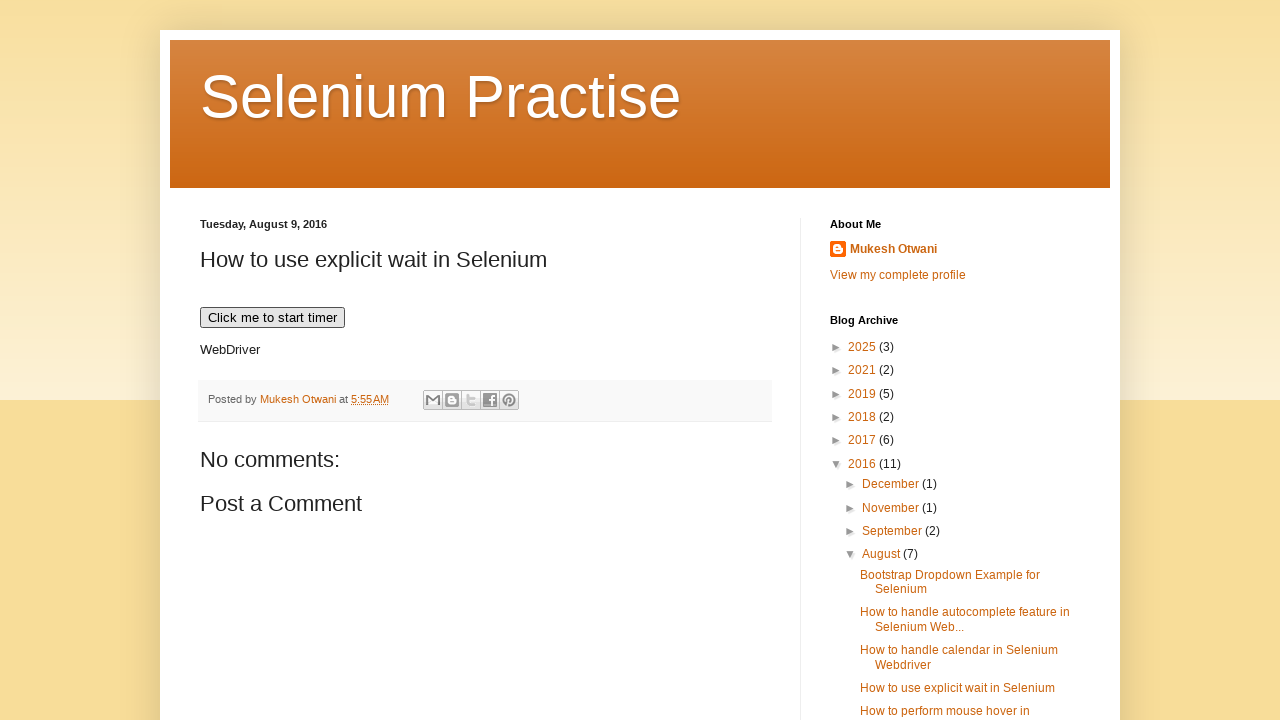